Tests dropdown menu functionality by clicking the dropdown trigger and selecting items from the dropdown menu

Starting URL: https://formy-project.herokuapp.com/buttons

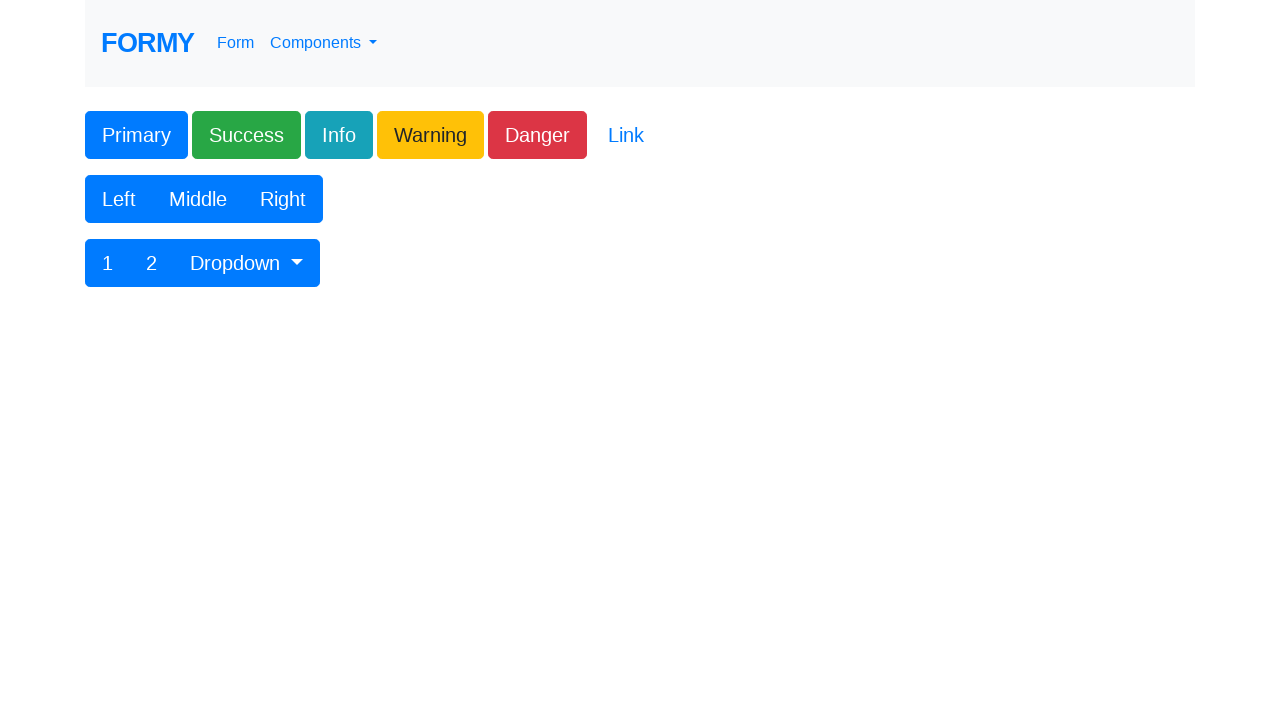

Clicked dropdown trigger to open menu at (247, 263) on #btnGroupDrop1
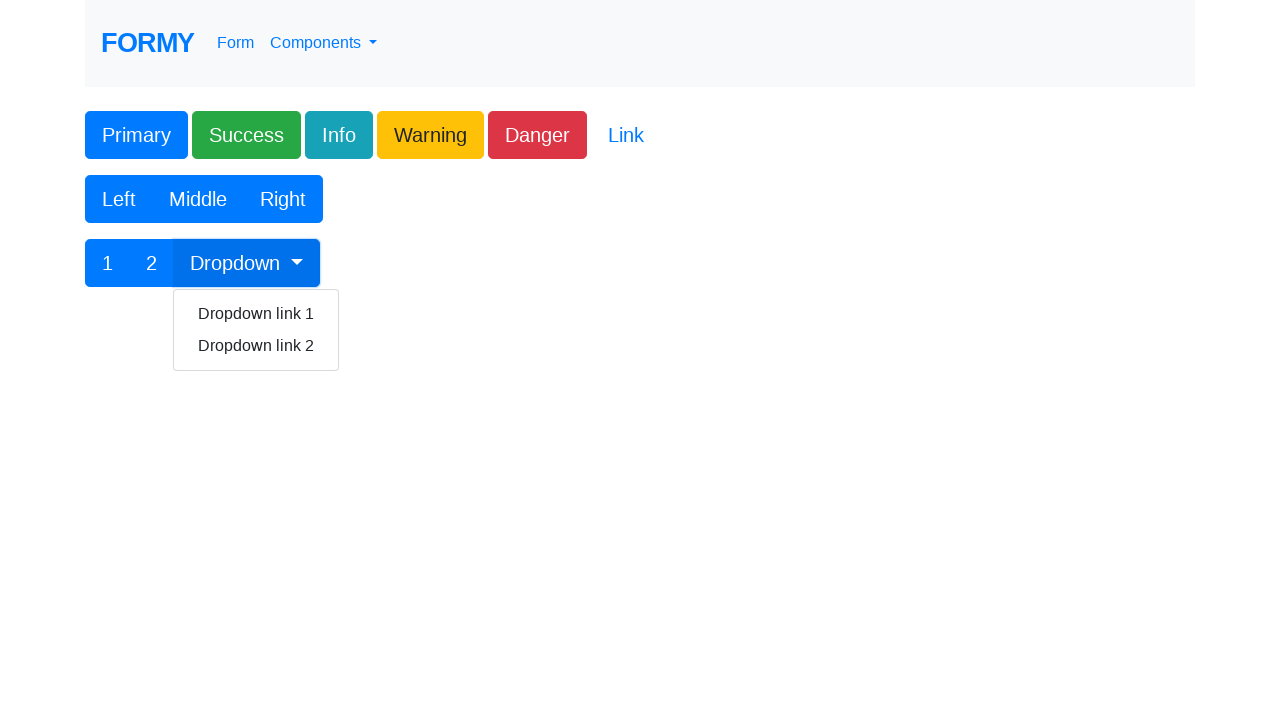

Selected first item from dropdown menu at (256, 314) on div[class='dropdown-menu show'] > a:nth-child(1)
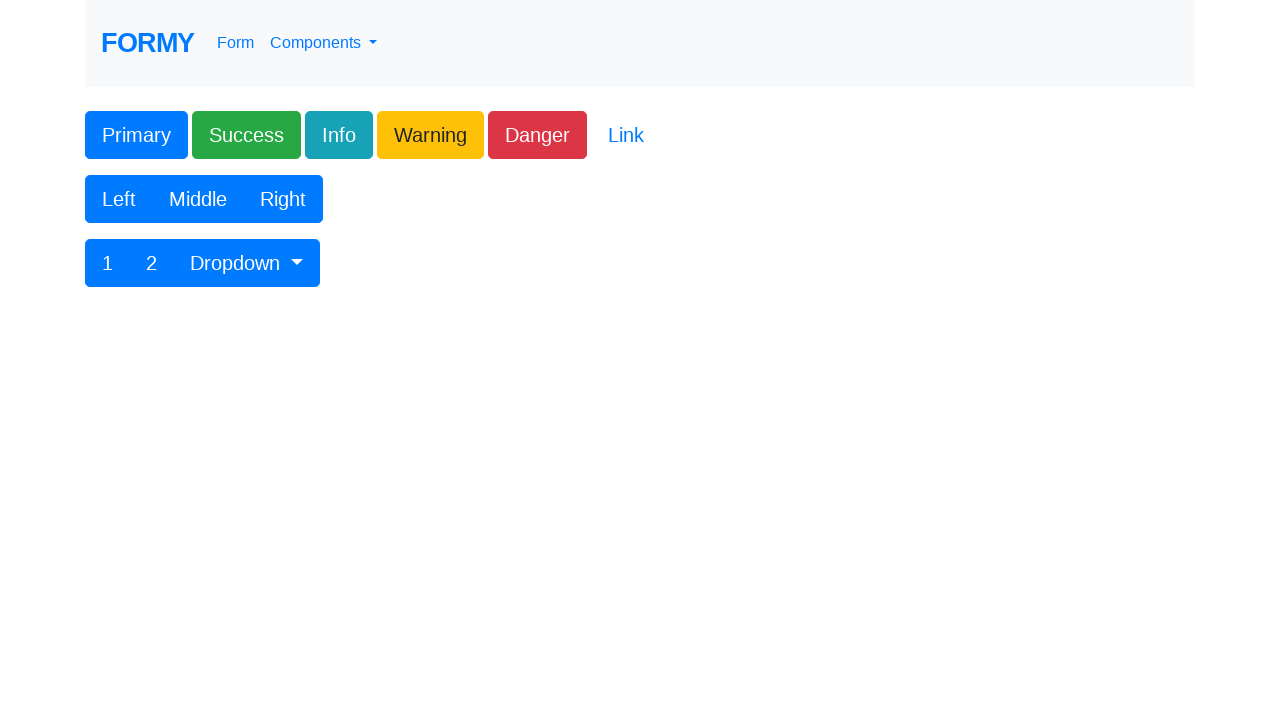

Clicked dropdown trigger to open menu again at (247, 263) on #btnGroupDrop1
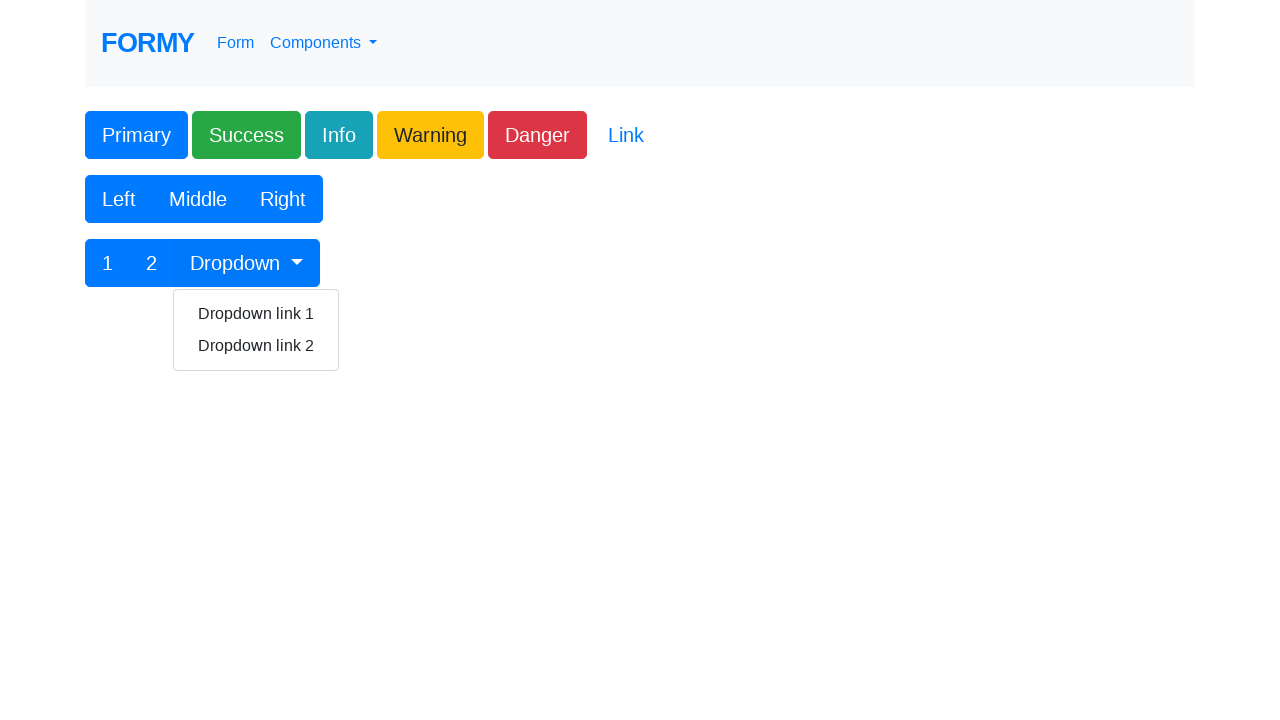

Selected second item from dropdown menu at (256, 346) on div[class='dropdown-menu show'] > a:nth-child(2)
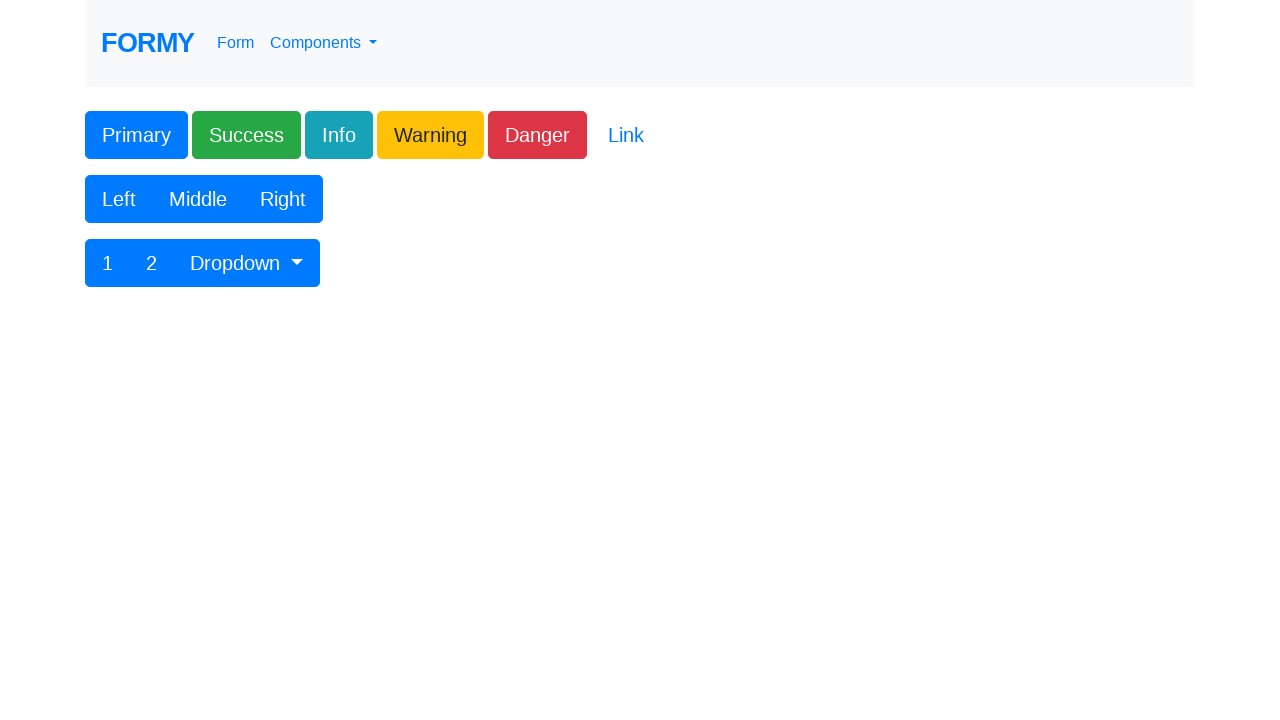

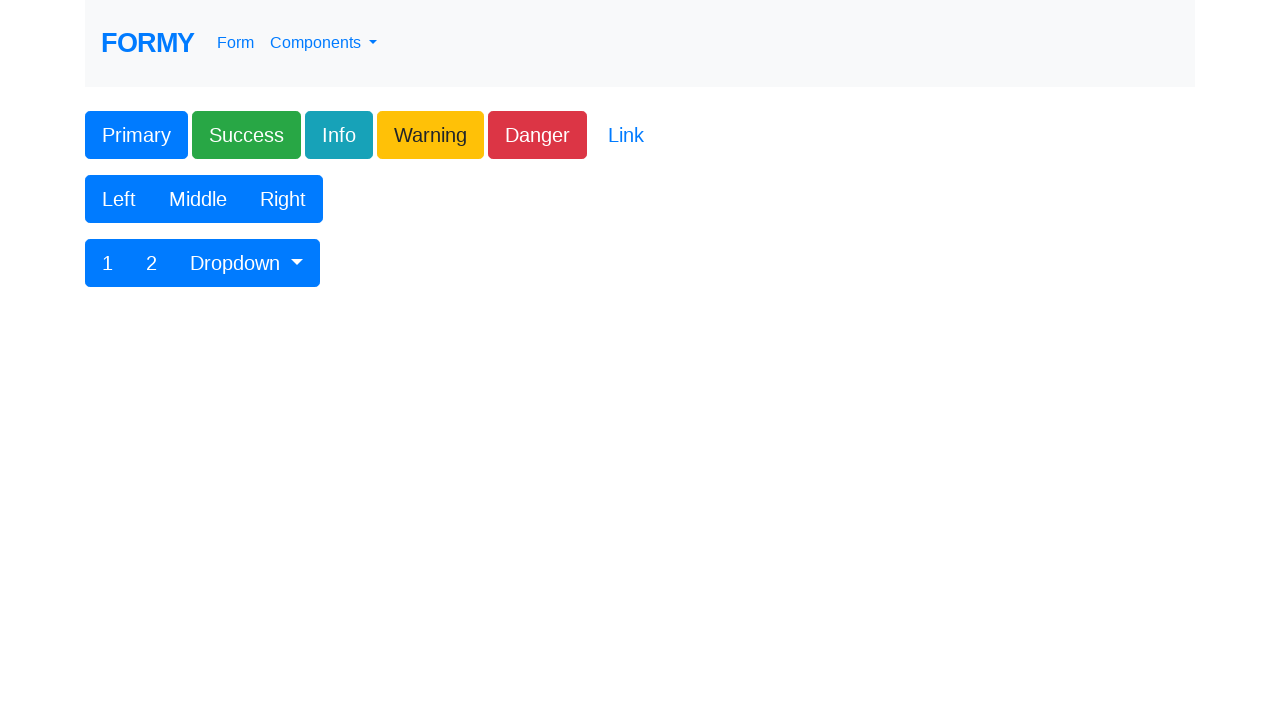